Tests that the text input field is cleared after adding a todo item.

Starting URL: https://demo.playwright.dev/todomvc

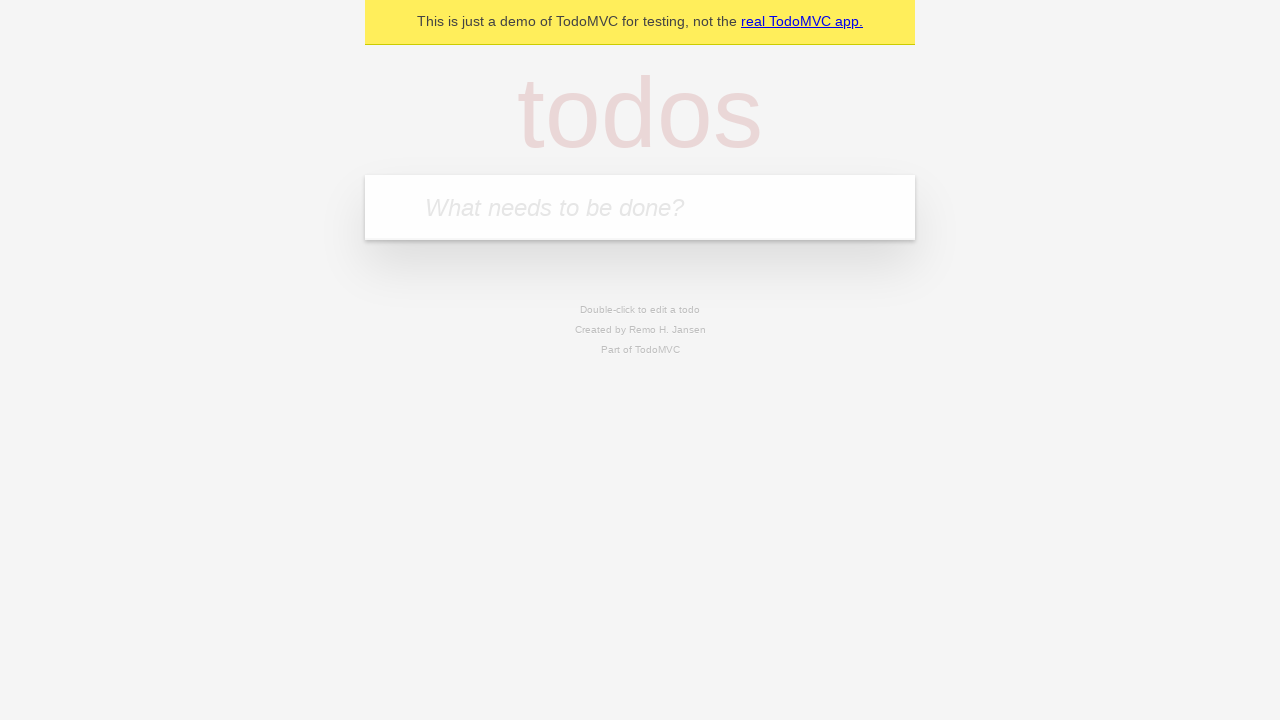

Located the todo input field with placeholder 'What needs to be done?'
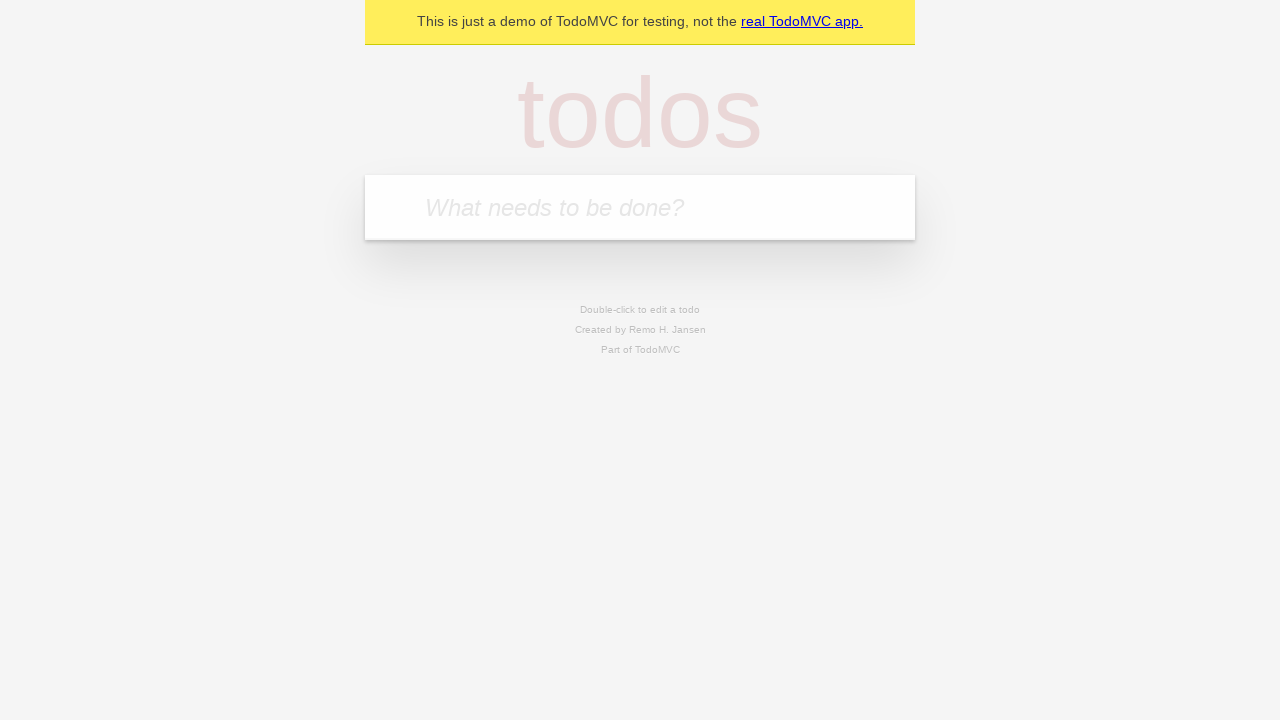

Filled todo input field with 'buy some cheese' on internal:attr=[placeholder="What needs to be done?"i]
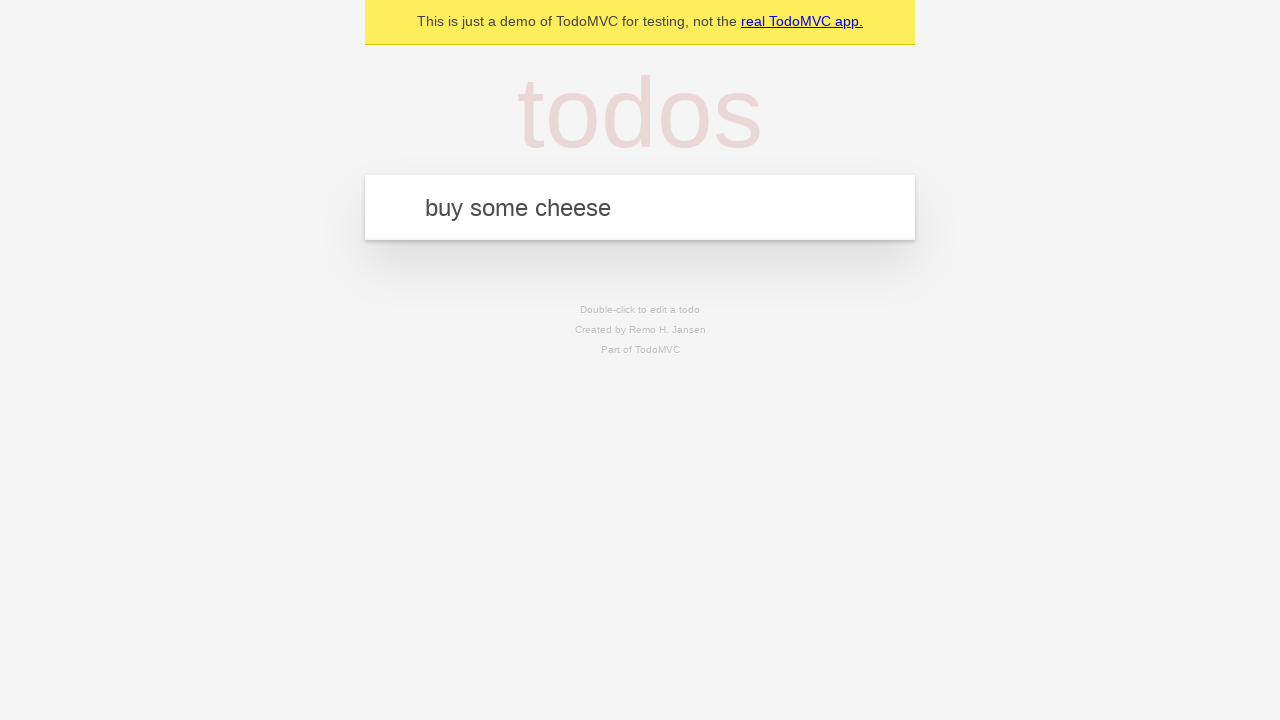

Pressed Enter to add the todo item on internal:attr=[placeholder="What needs to be done?"i]
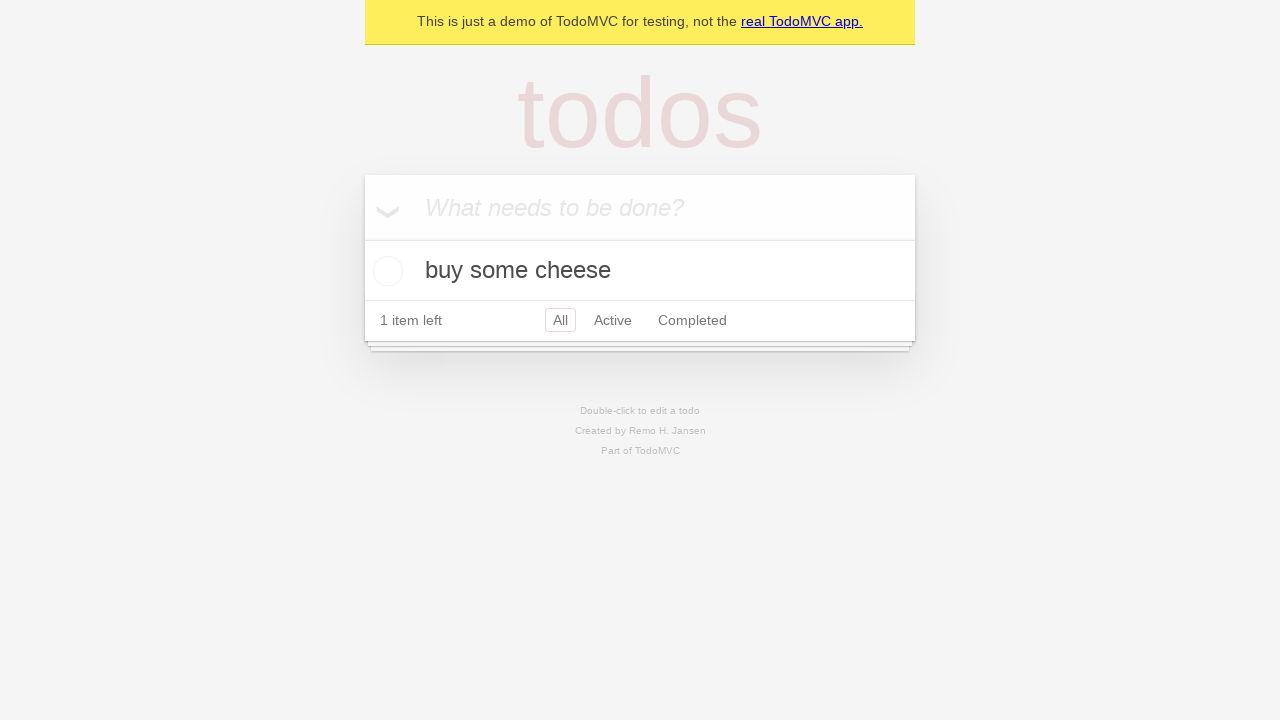

Todo item was added to the list
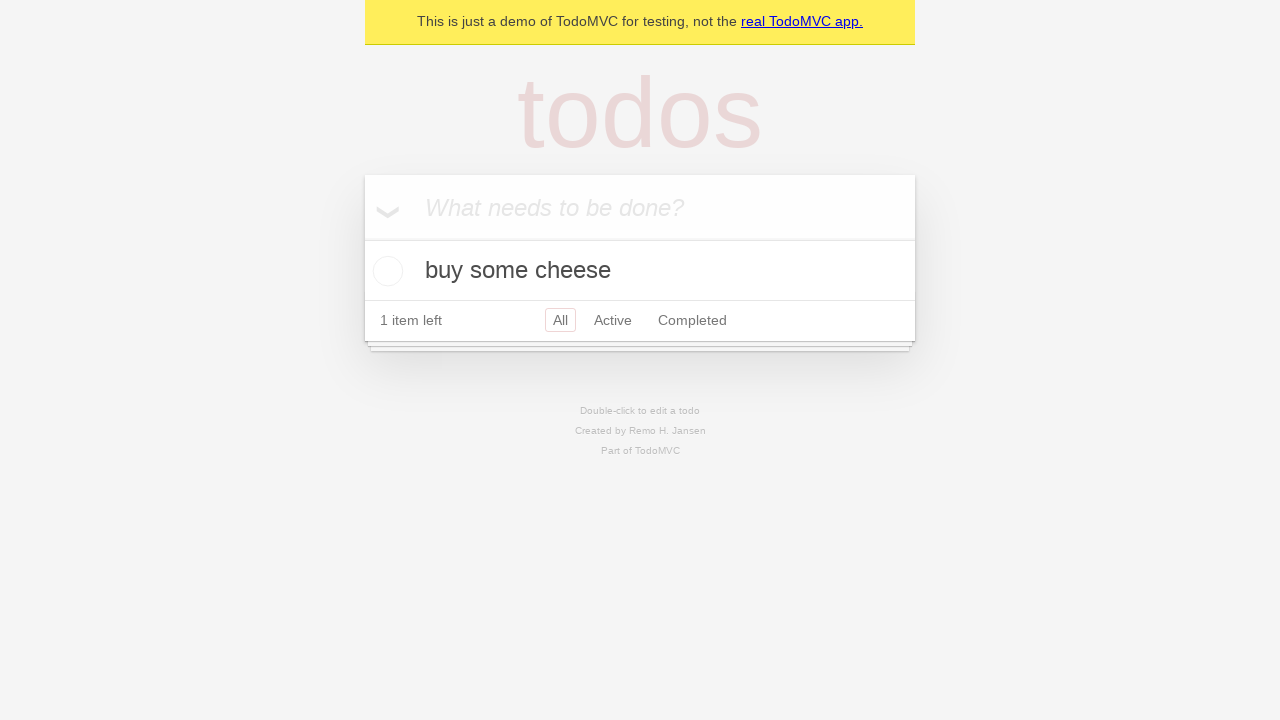

Verified that the text input field was cleared after adding the item
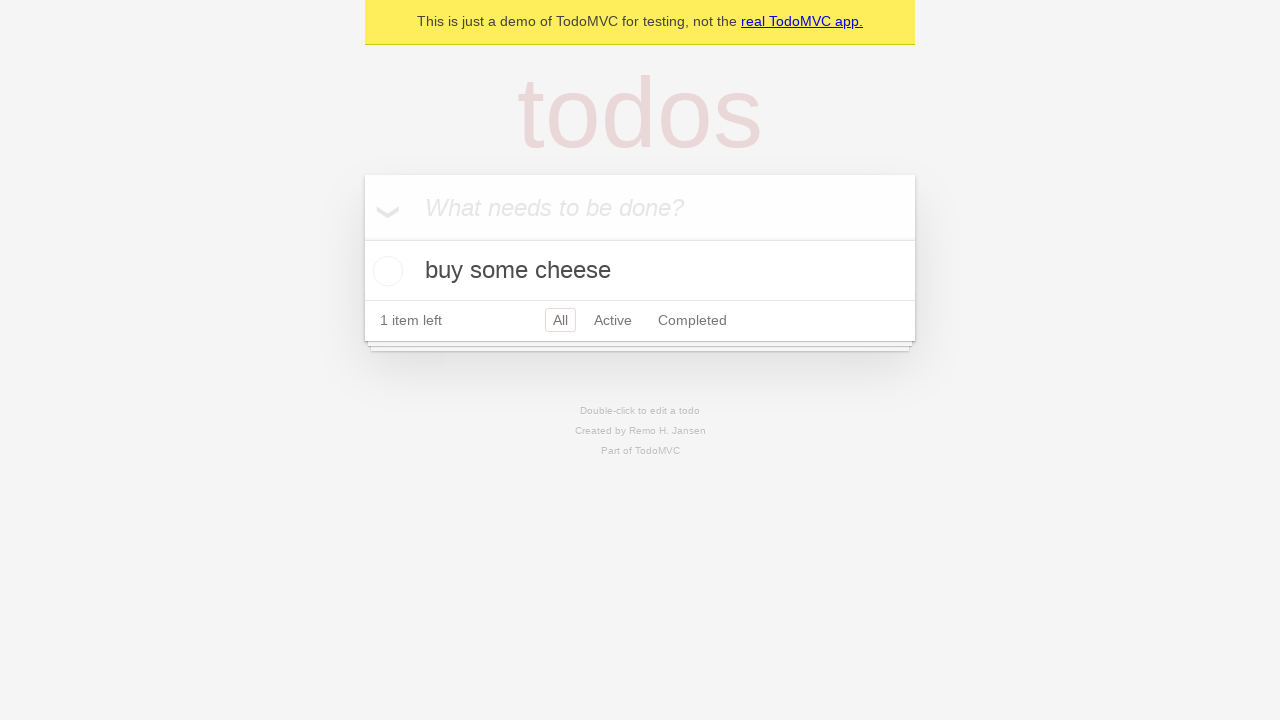

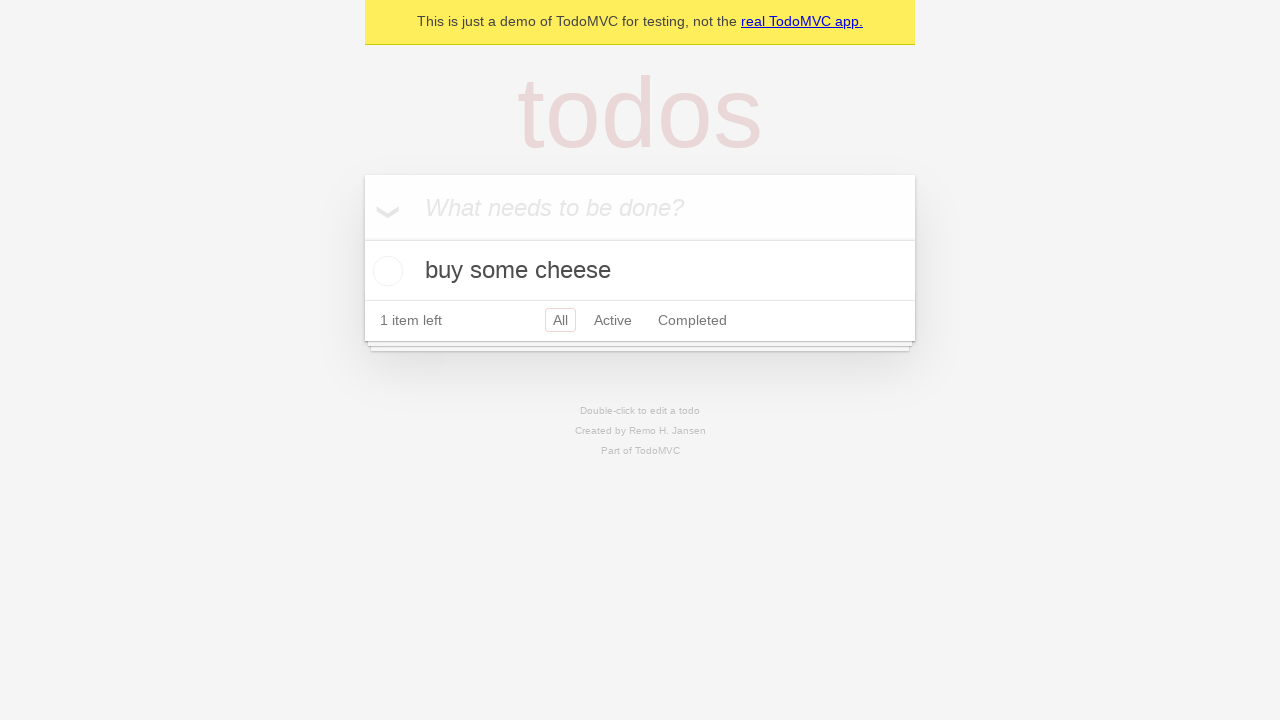